Tests form filling functionality by clicking a dynamically calculated link text, then filling out a multi-field form with personal information (first name, last name, city, country) and submitting it.

Starting URL: http://suninjuly.github.io/find_link_text

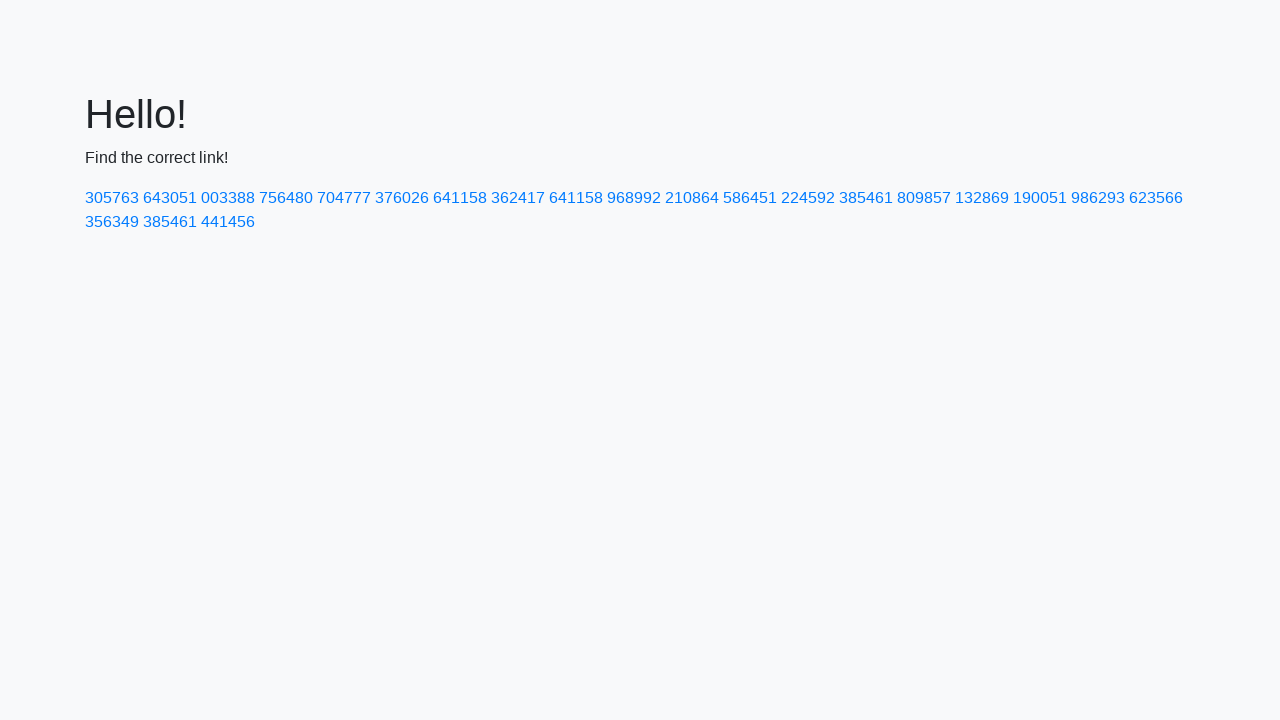

Clicked dynamically calculated link with text '224592' at (808, 198) on text=224592
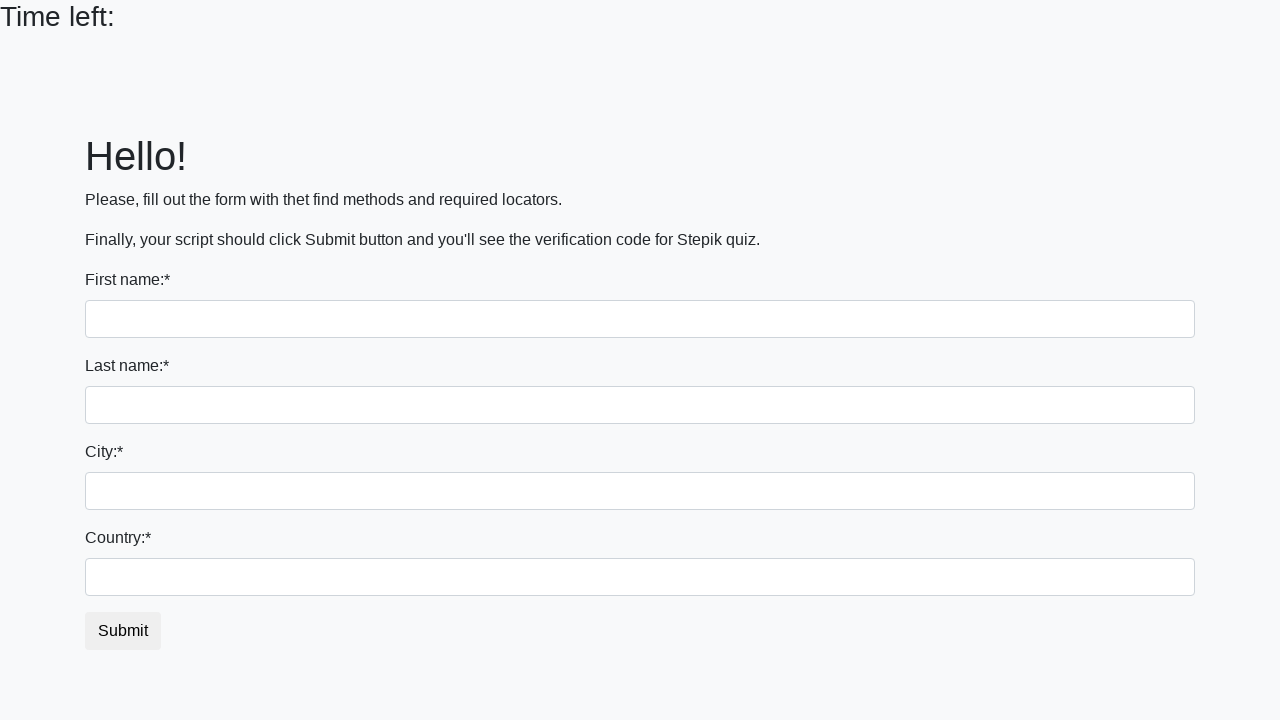

Filled first name field with 'Ivan' on input
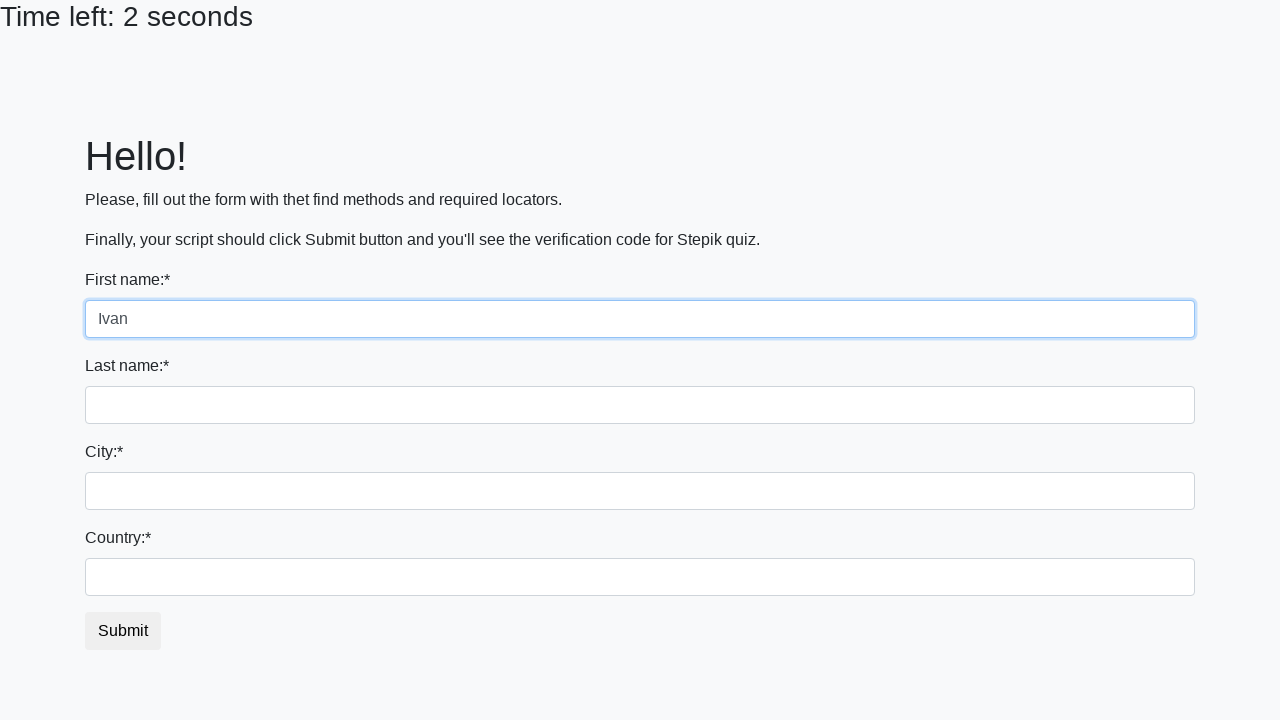

Filled last name field with 'Petrov' on input[name='last_name']
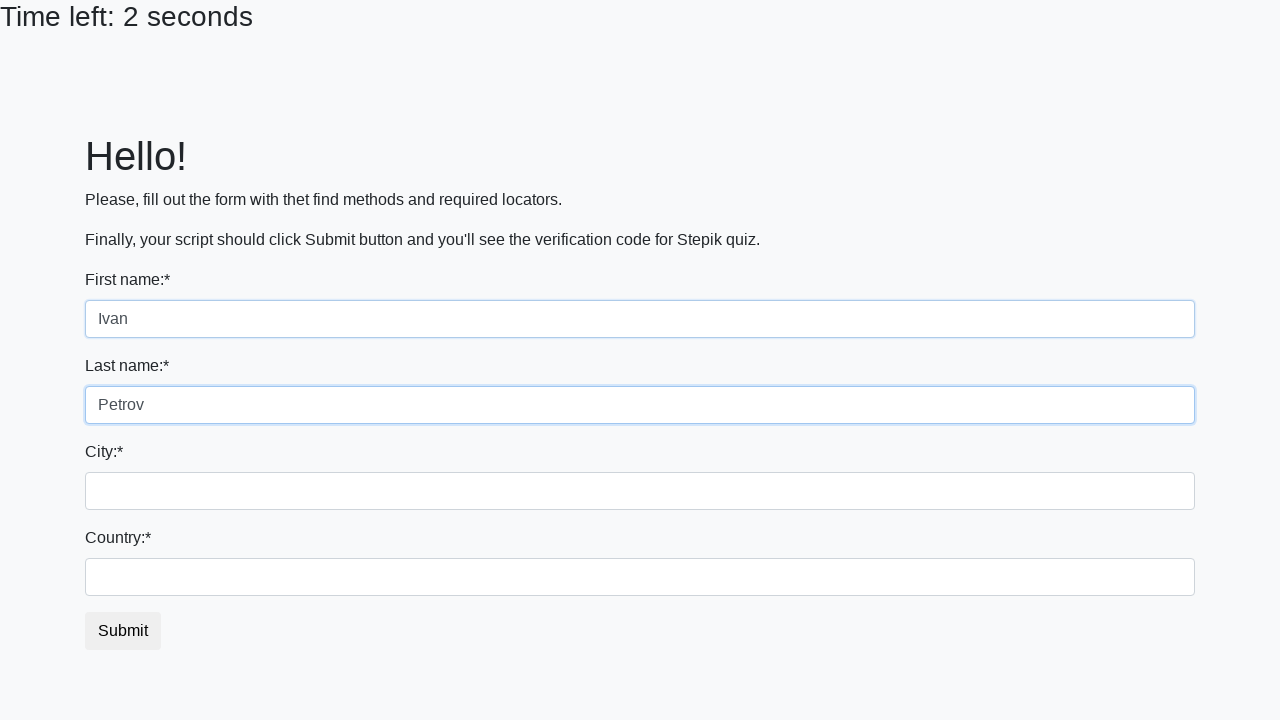

Filled city field with 'Smolensk' on .city
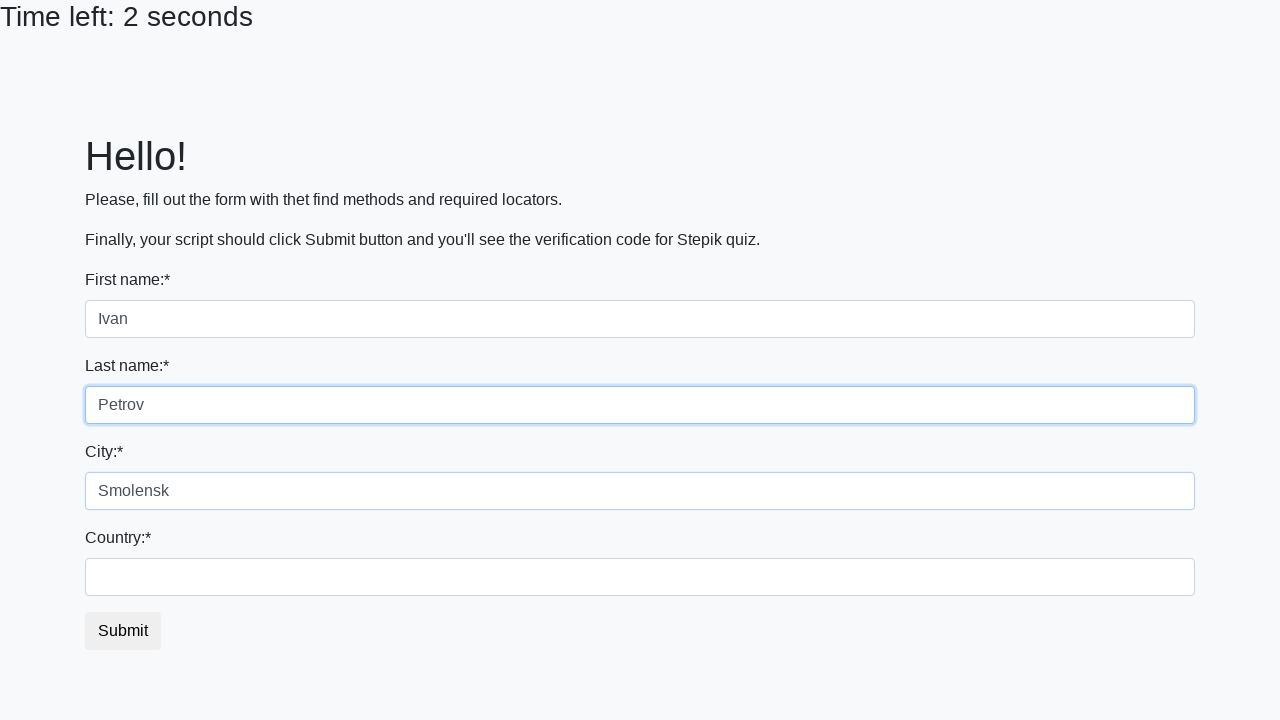

Filled country field with 'Russia' on #country
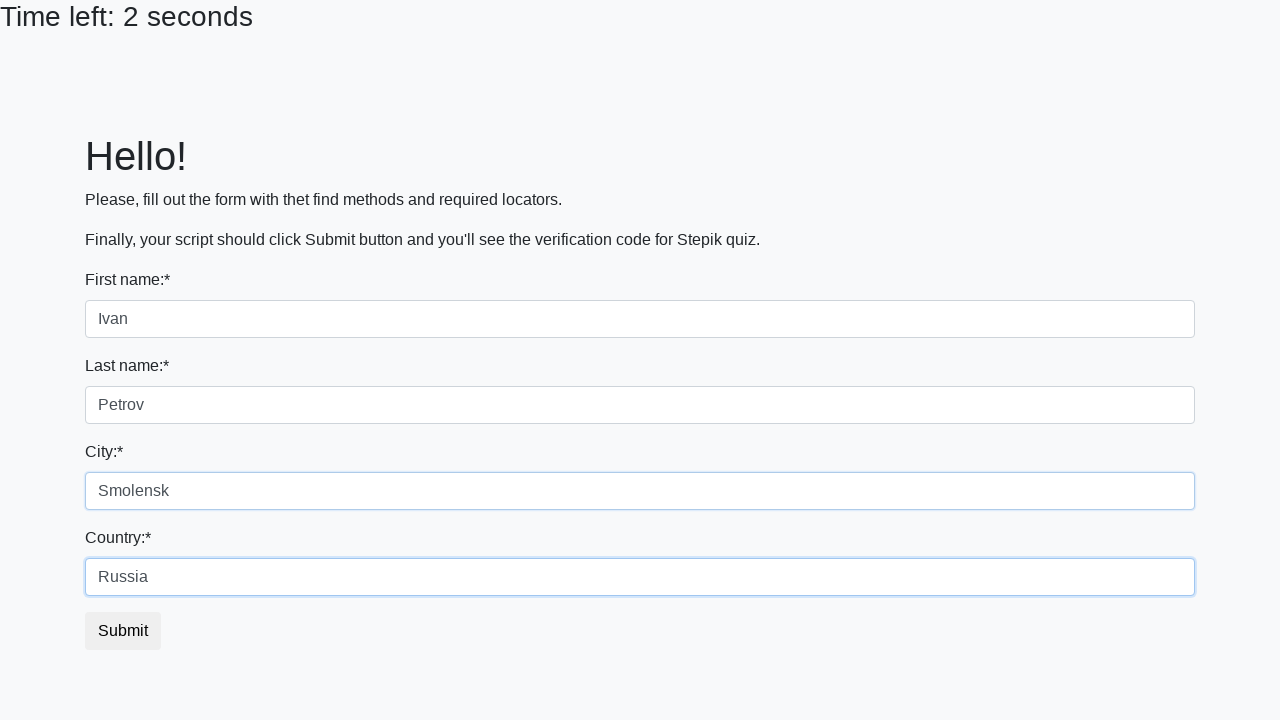

Clicked submit button to complete form submission at (123, 631) on button.btn
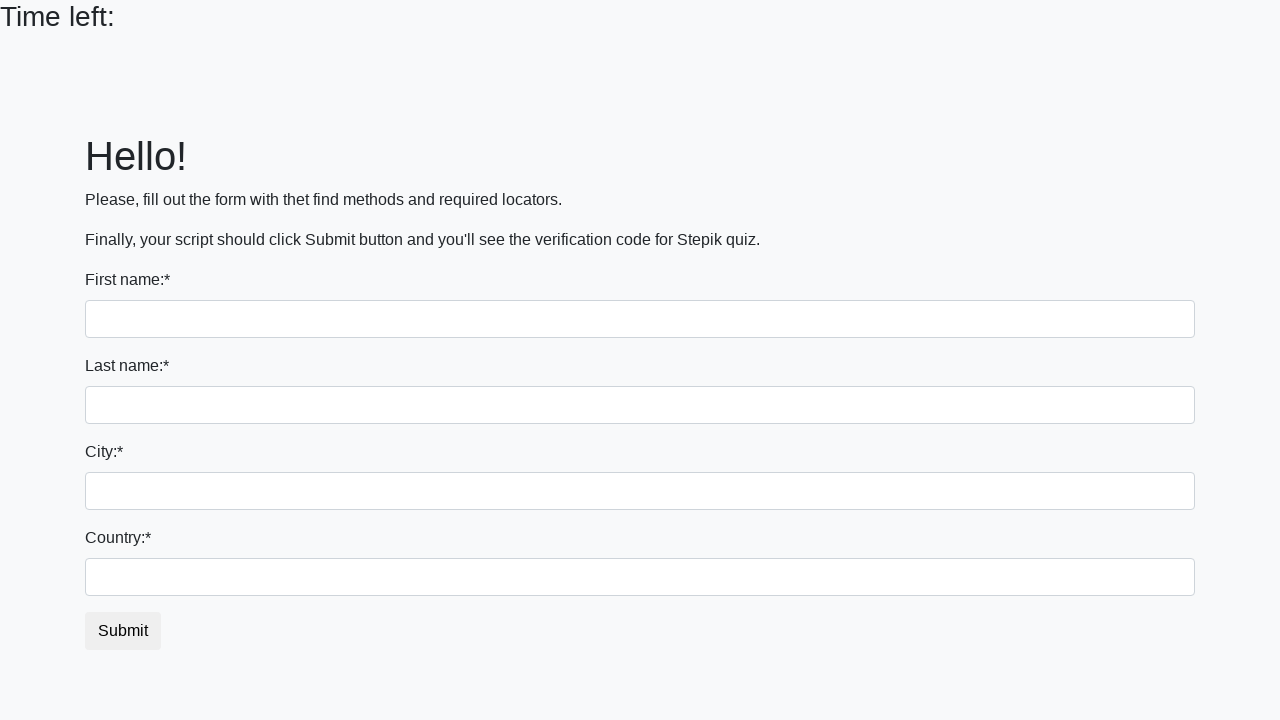

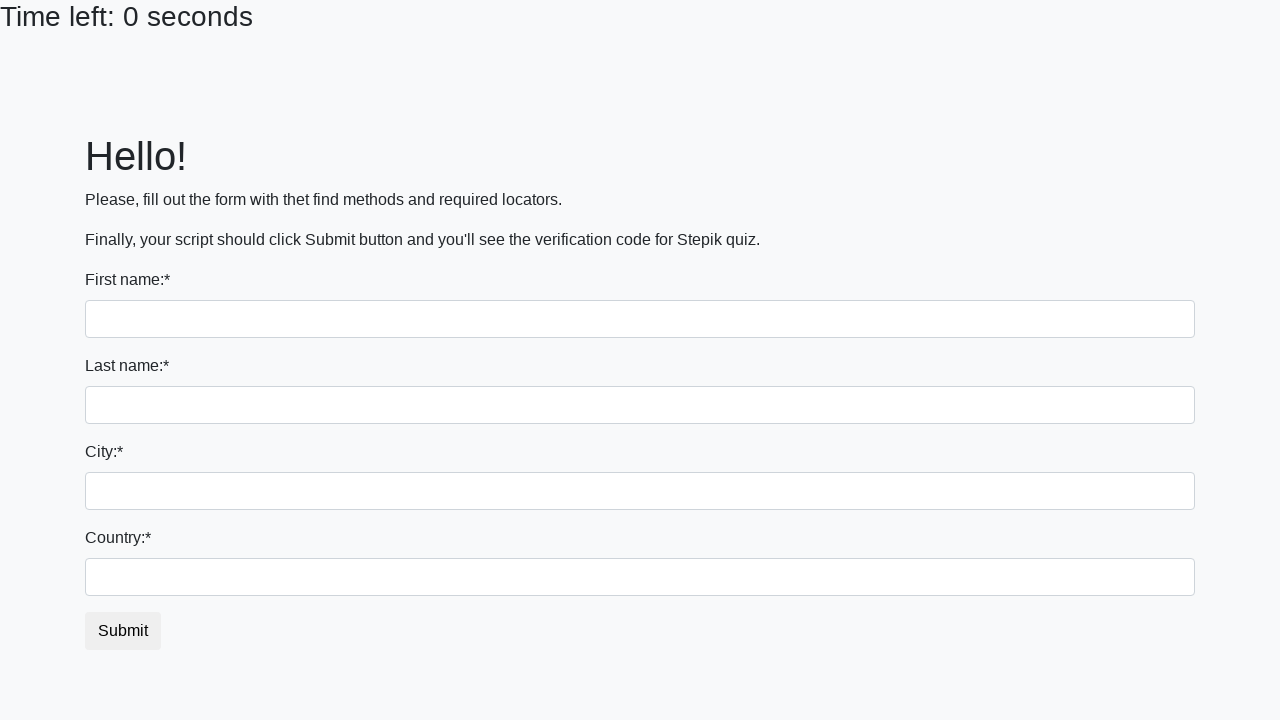